Tests a data types form by filling in personal information fields (name, address, email, phone, city, country, job position, company) and submitting the form

Starting URL: https://bonigarcia.dev/selenium-webdriver-java/data-types.html

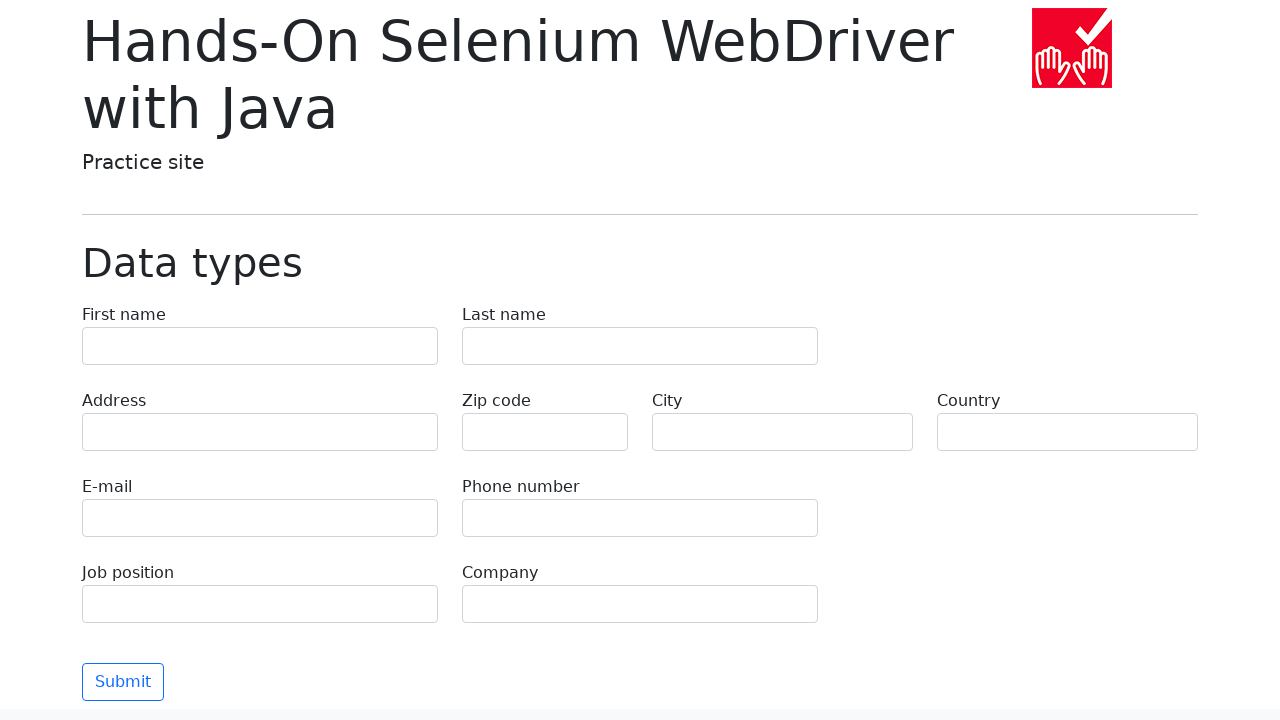

Filled first name field with 'Иван' on input[name='first-name']
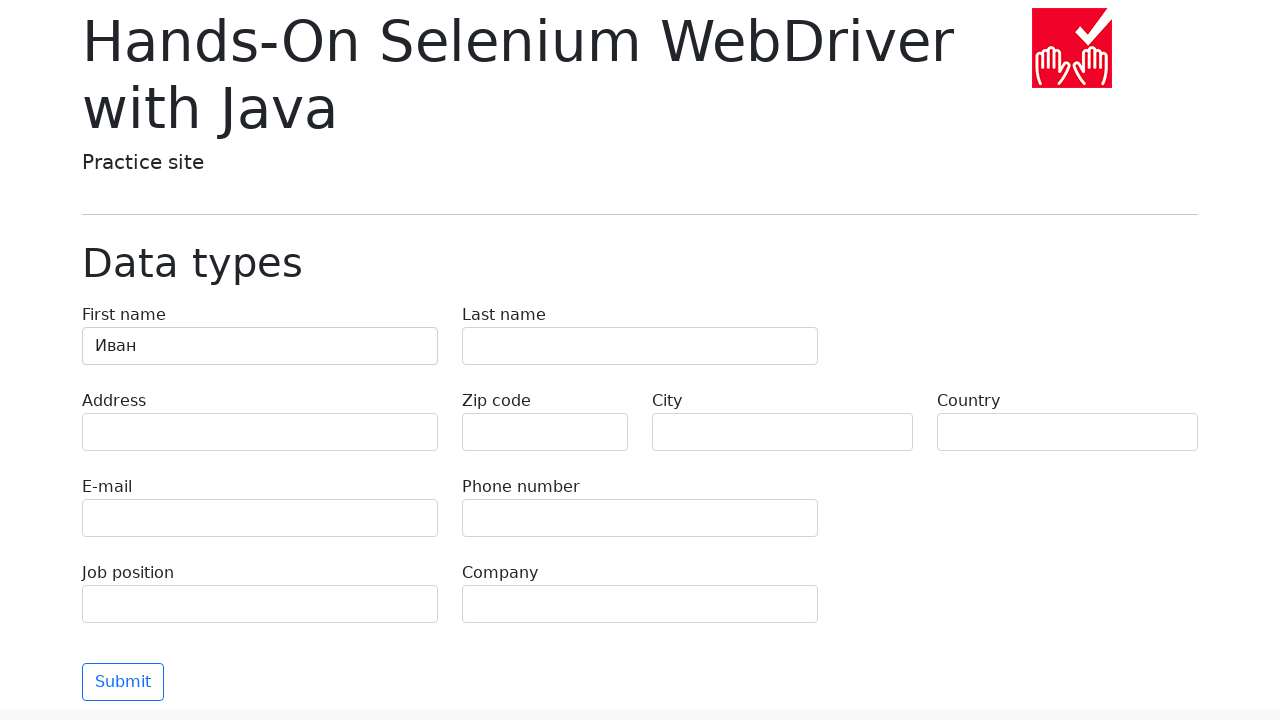

Filled last name field with 'Петров' on input[name='last-name']
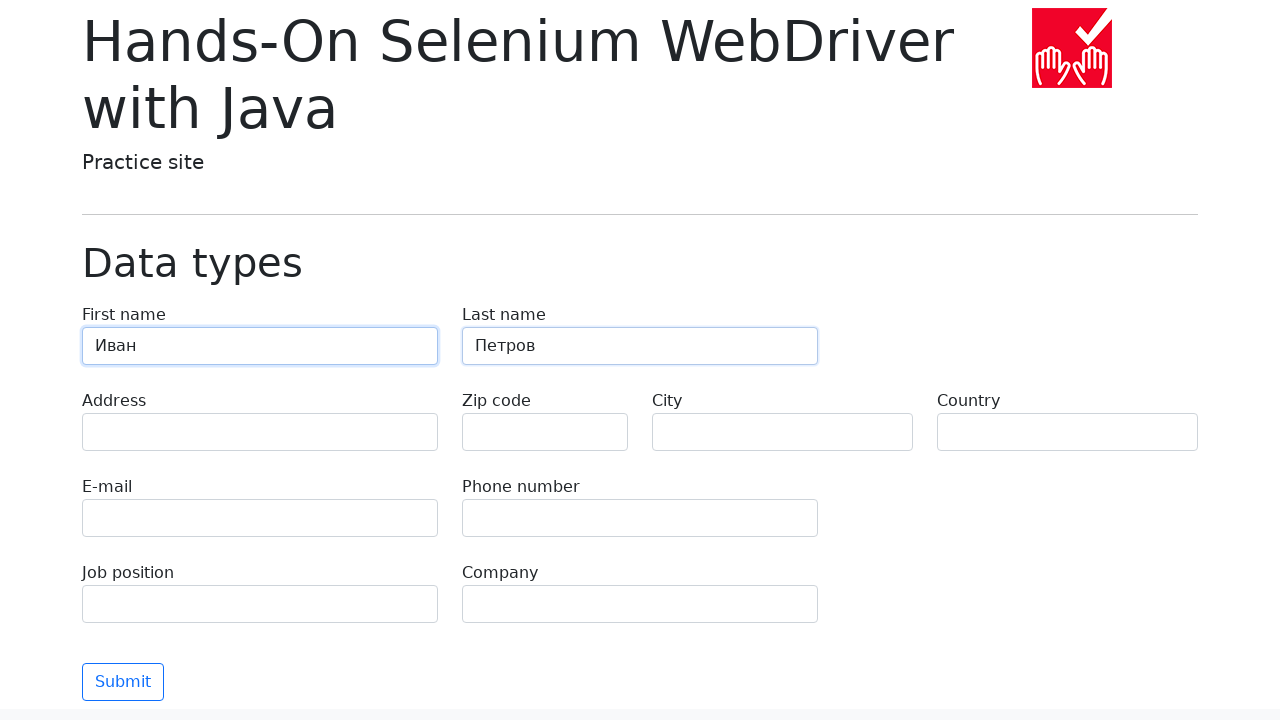

Filled address field with 'Ленина, 55-3' on input[name='address']
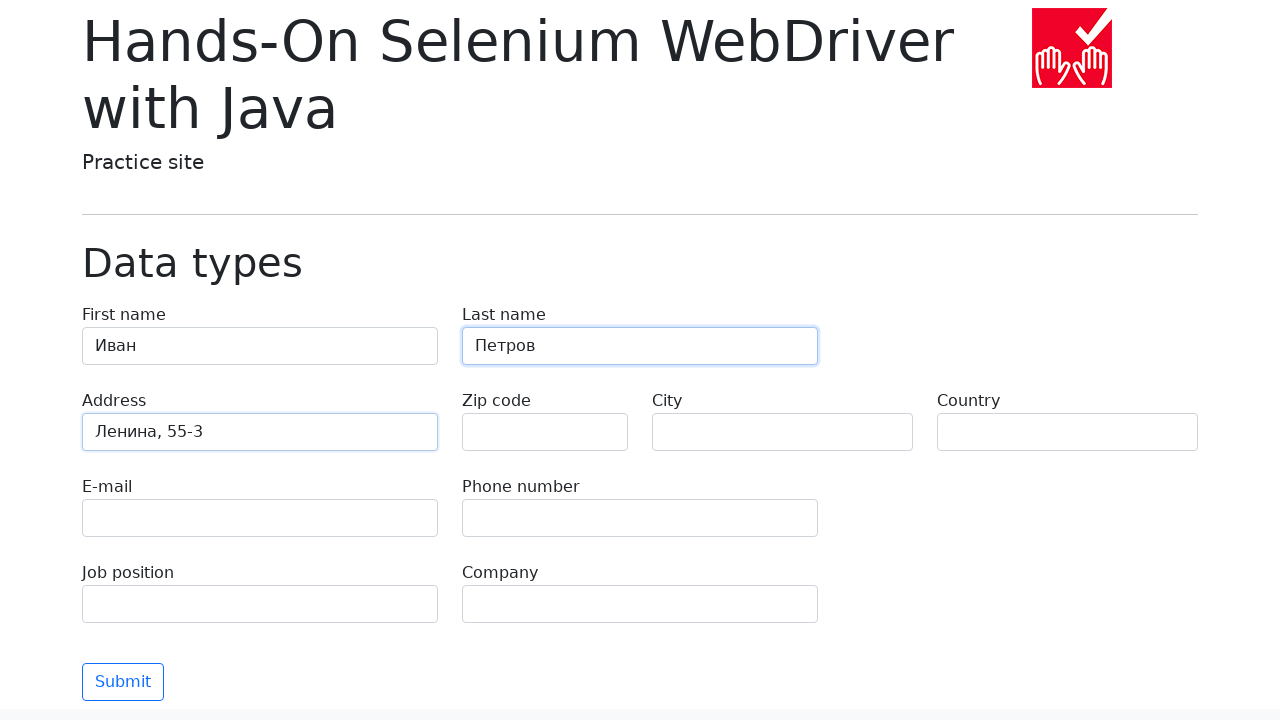

Filled email field with 'test@skypro.com' on input[name='e-mail']
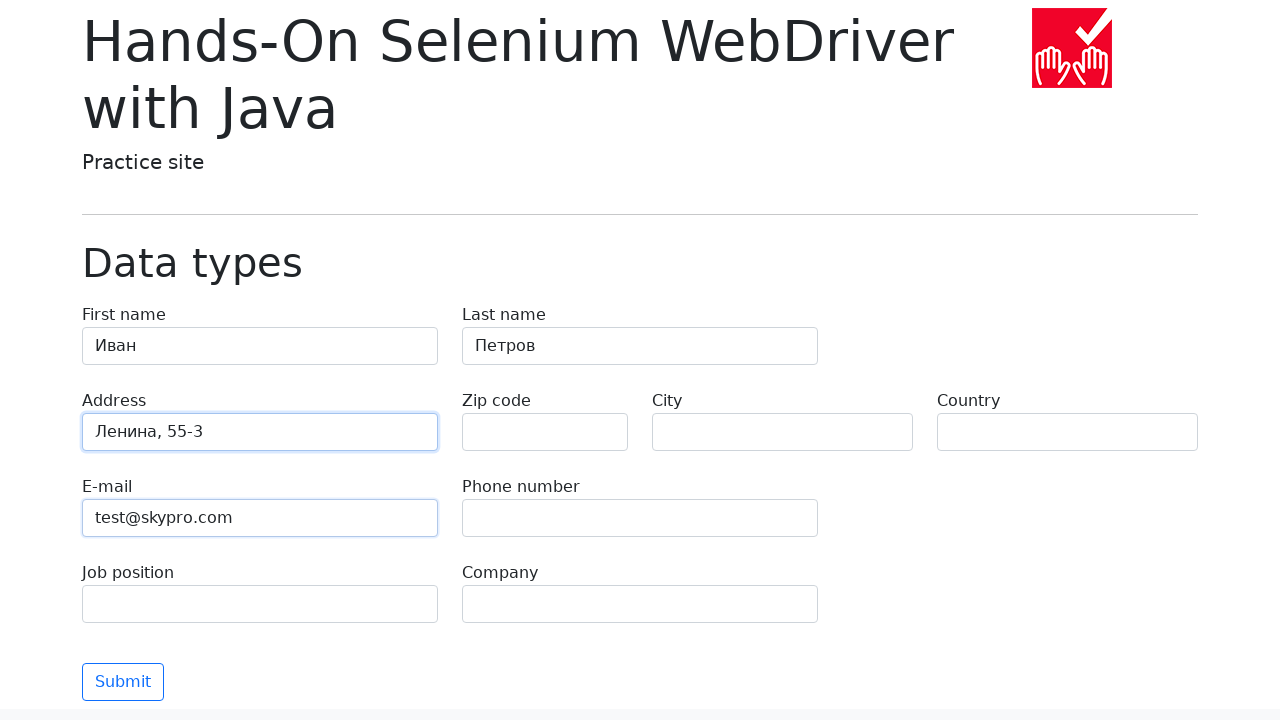

Filled phone field with '+7985899998787' on input[name='phone']
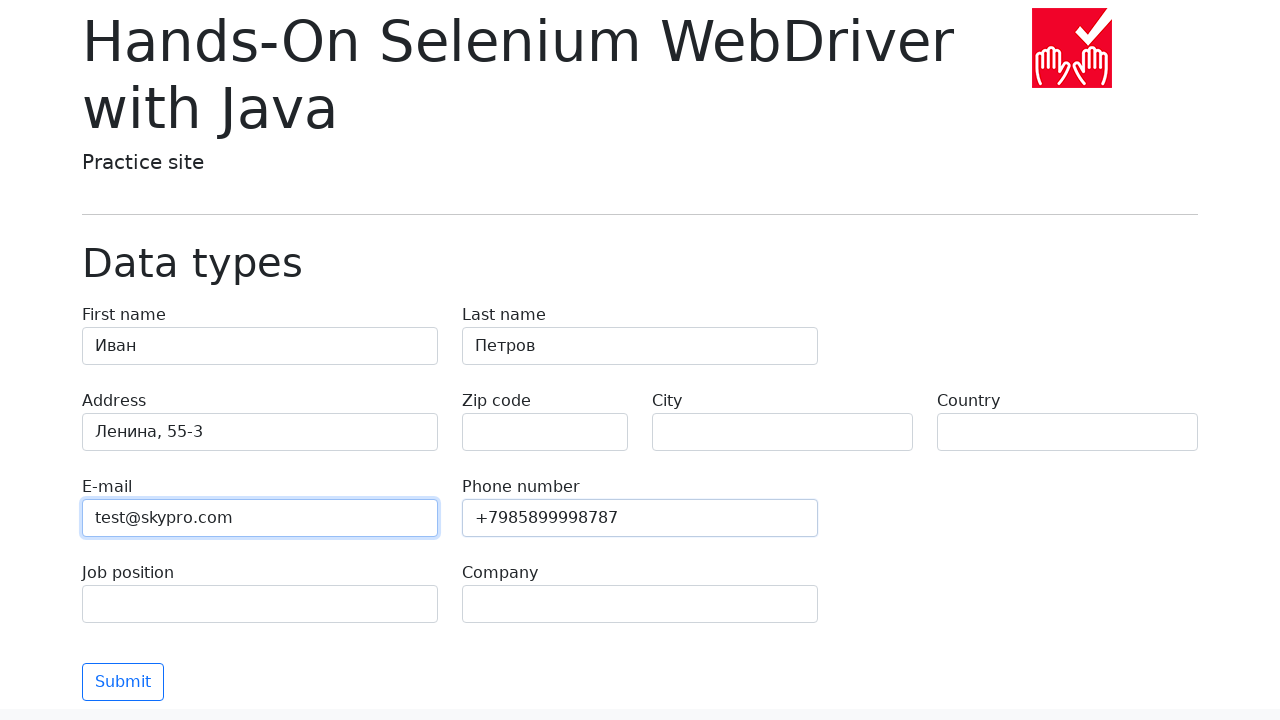

Filled city field with 'Москва' on input[name='city']
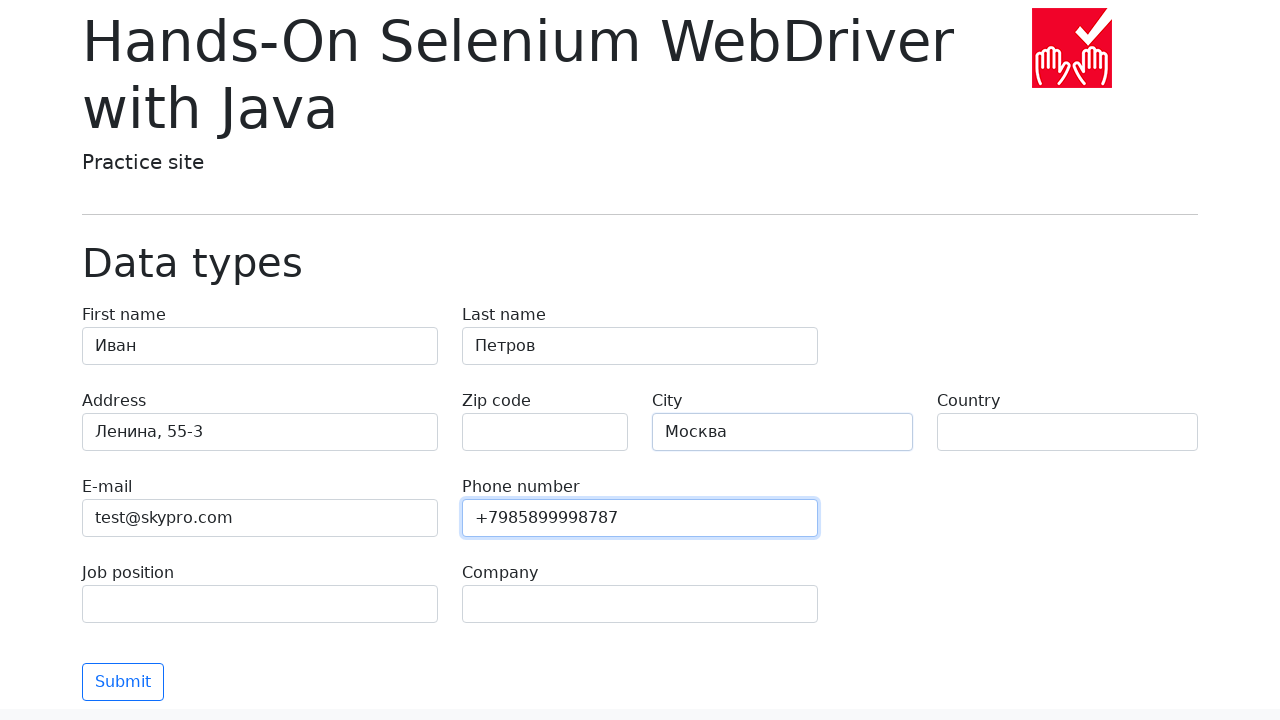

Filled country field with 'Россия' on input[name='country']
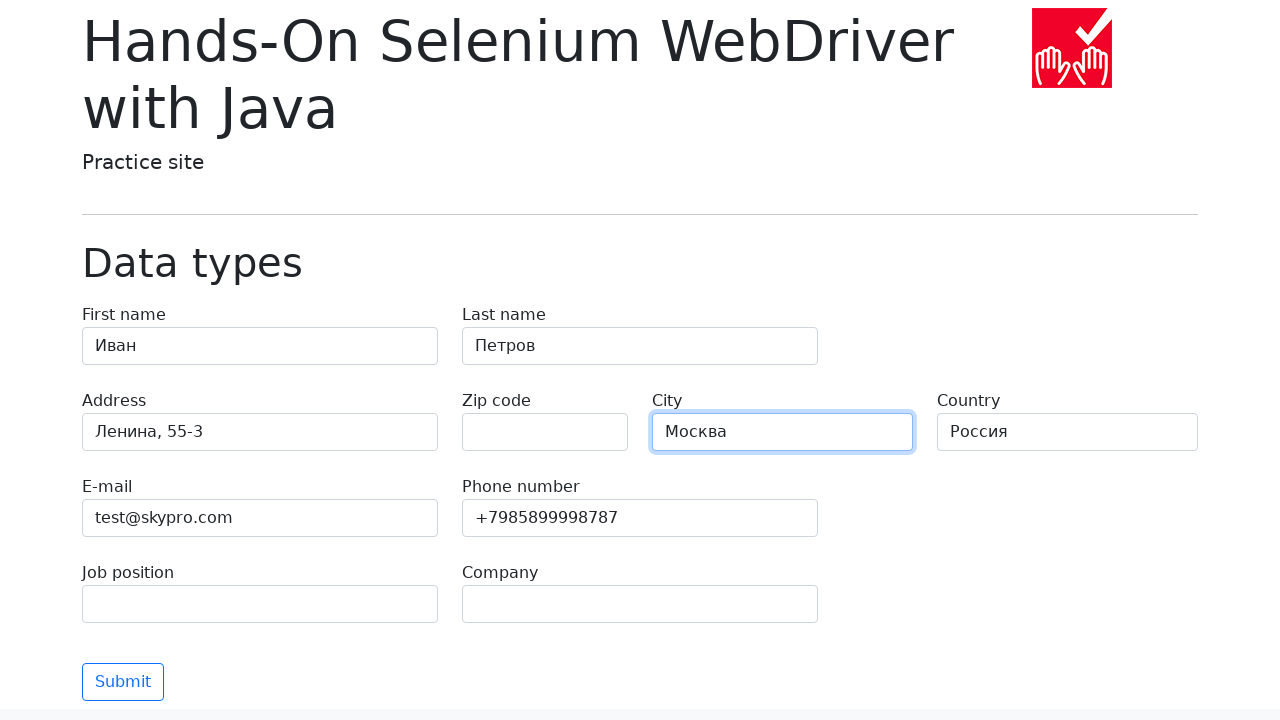

Filled job position field with 'QA' on input[name='job-position']
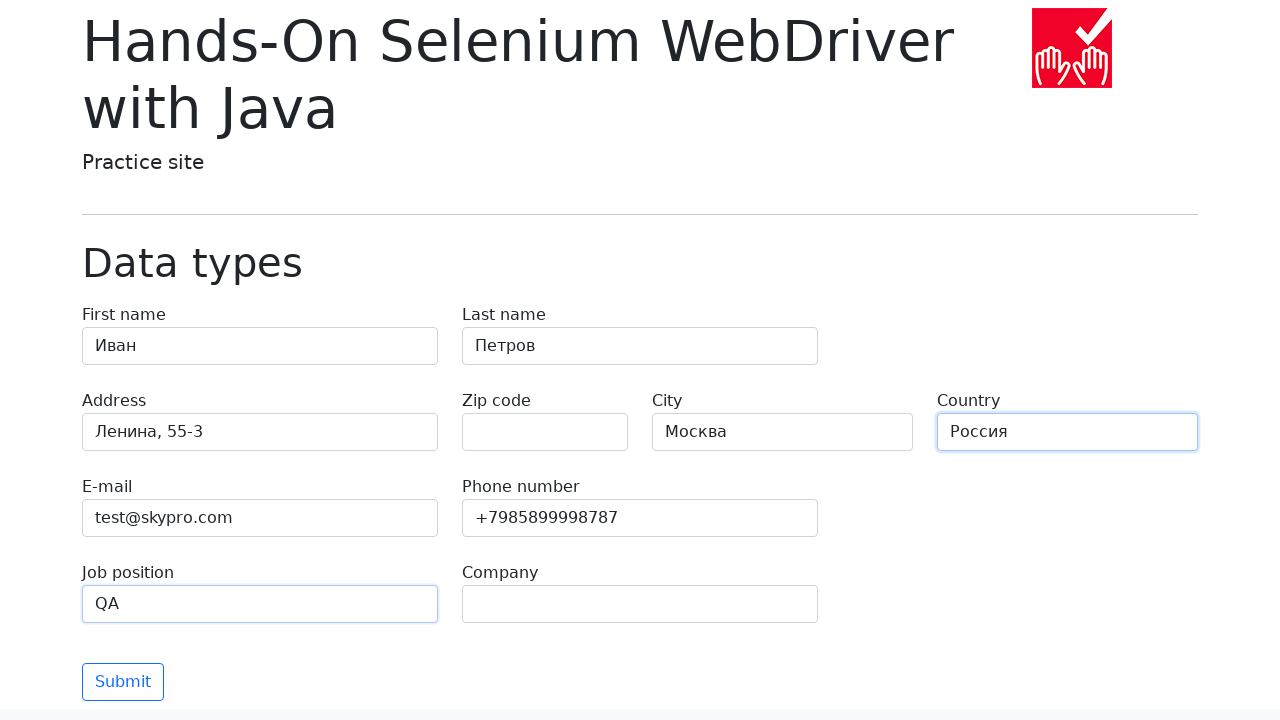

Filled company field with 'SkyPro' on input[name='company']
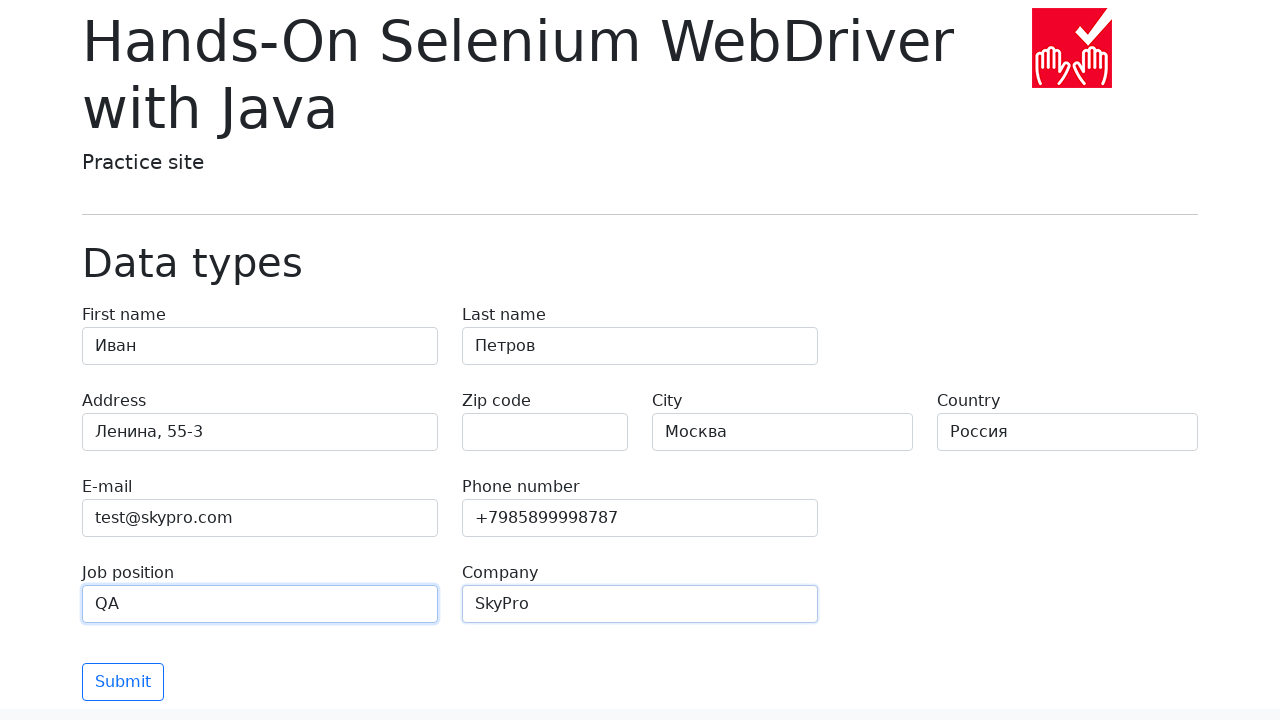

Clicked Submit button to submit the form at (123, 682) on .btn.btn-outline-primary.mt-3
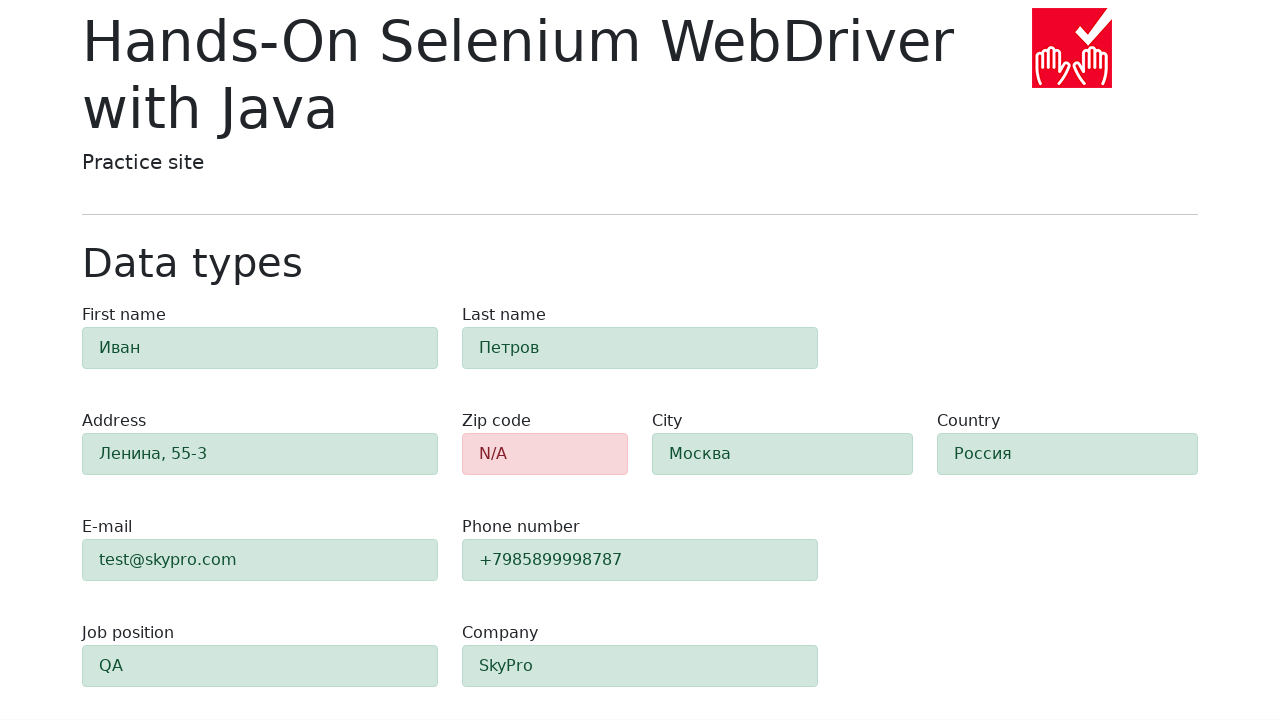

Form submission completed and zip code validation field appeared
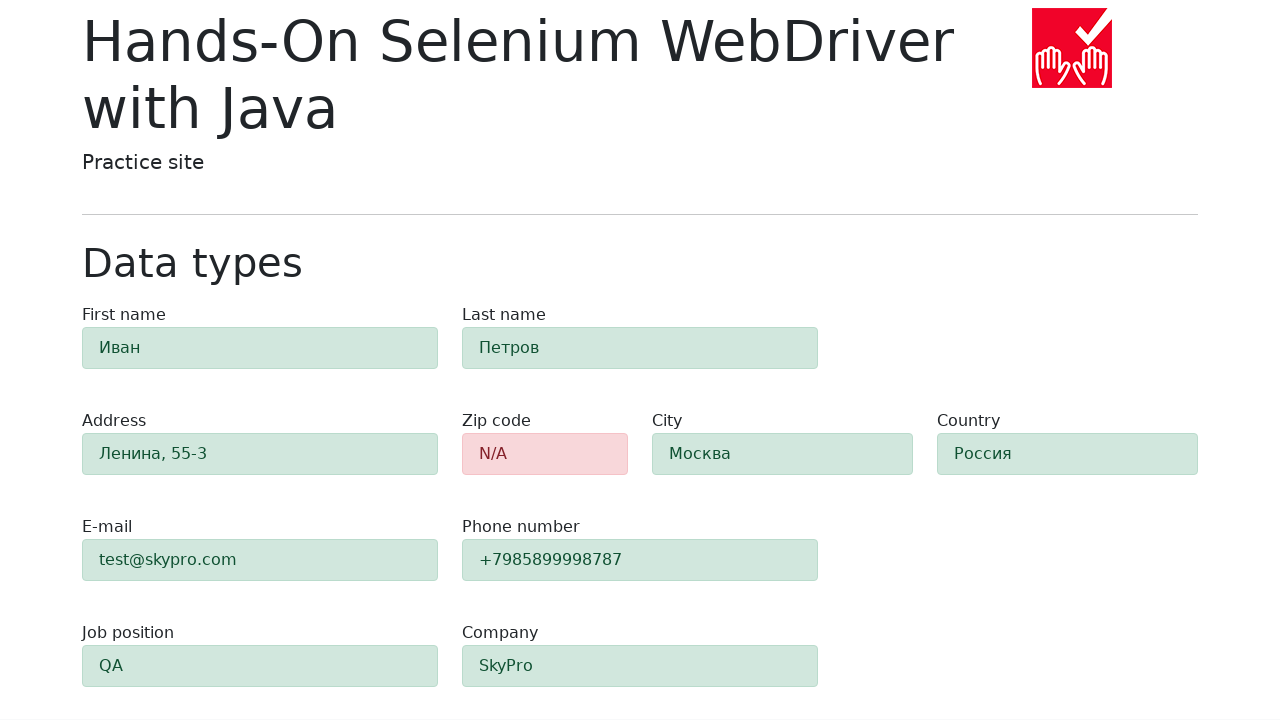

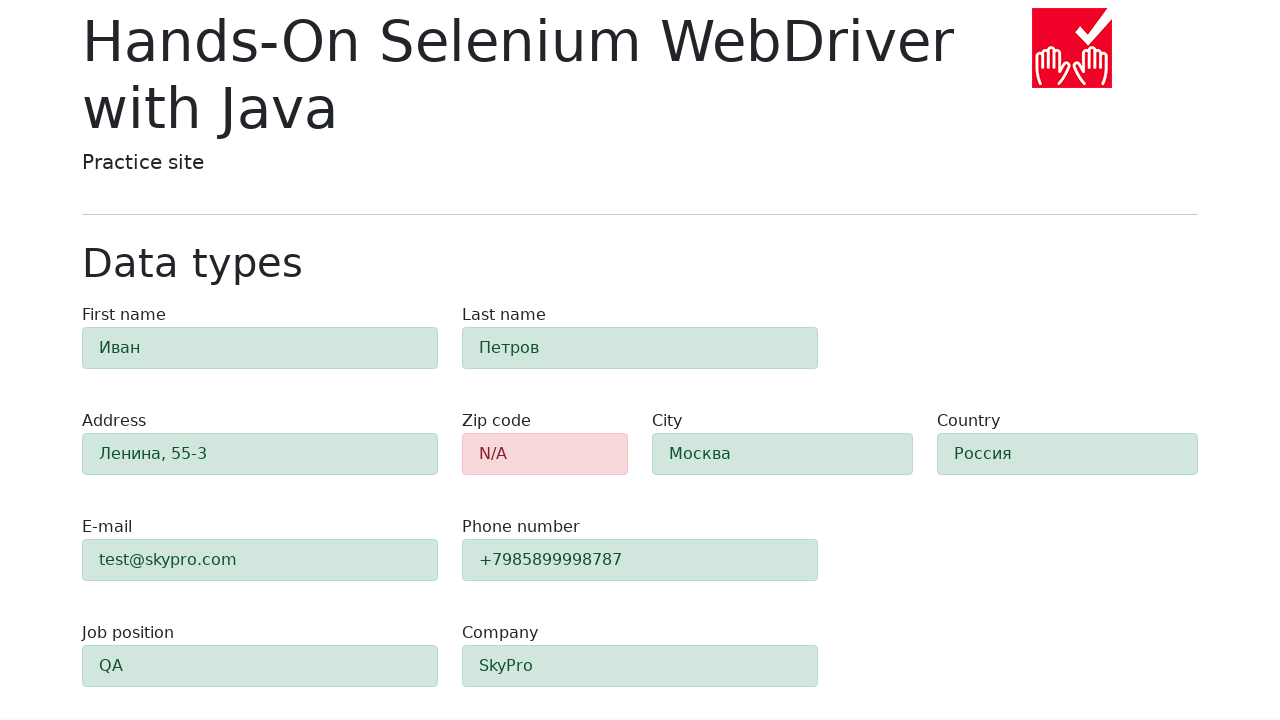